Tests jQuery UI custom dropdown selection for speed and number options

Starting URL: http://jqueryui.com/resources/demos/selectmenu/default.html

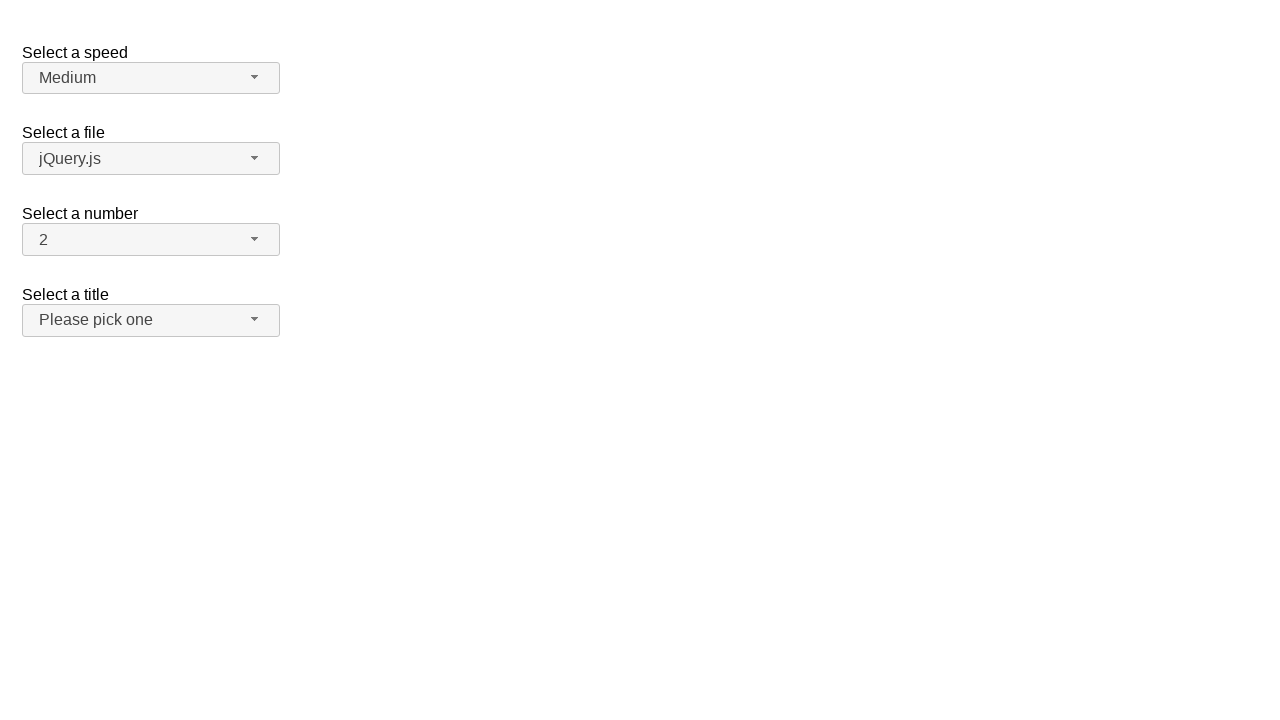

Clicked speed dropdown button to open menu at (151, 78) on xpath=//span[@id='speed-button']
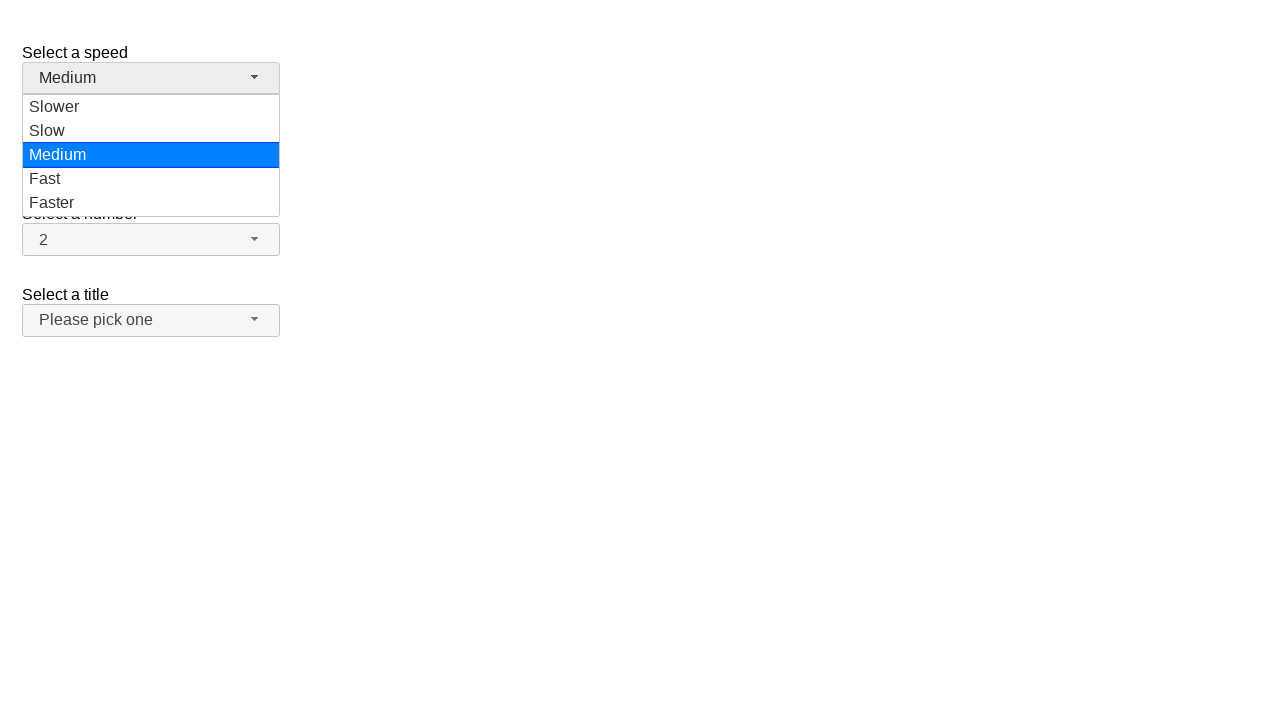

Speed dropdown menu items loaded and became visible
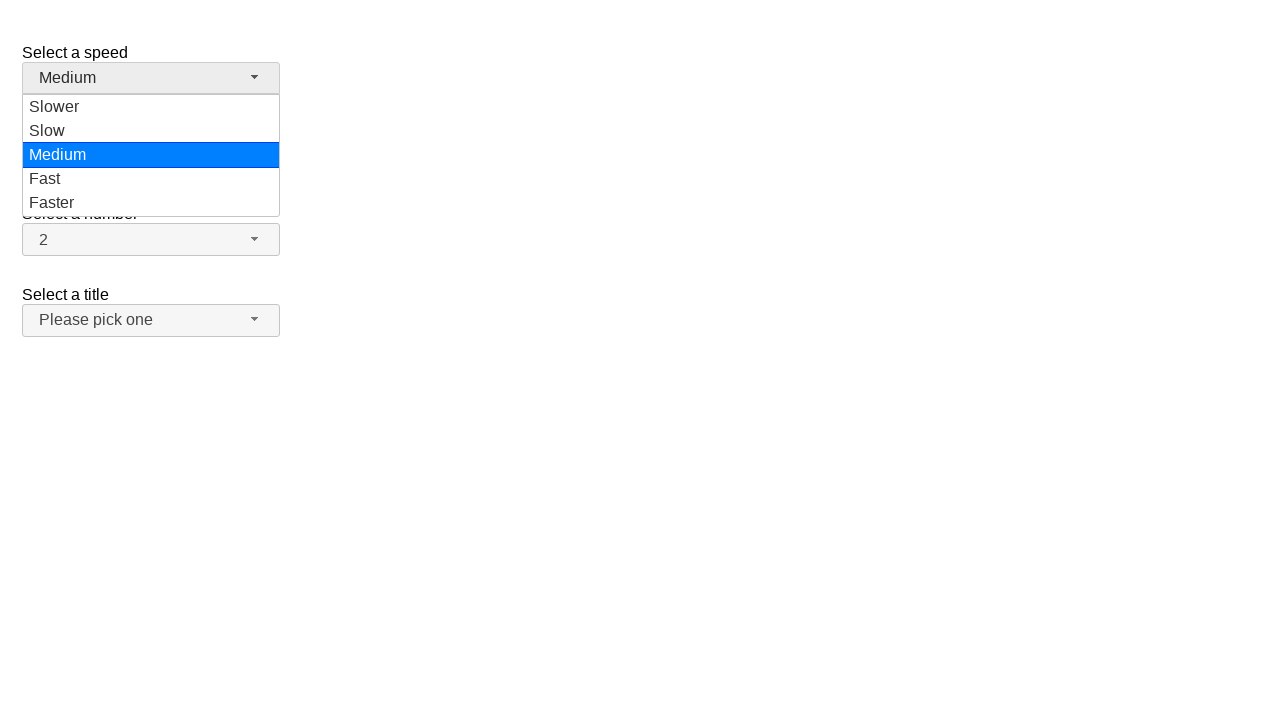

Selected 'Slower' option from speed dropdown at (151, 107) on xpath=//ul[@id='speed-menu']//li[@class='ui-menu-item']/div[text()='Slower']
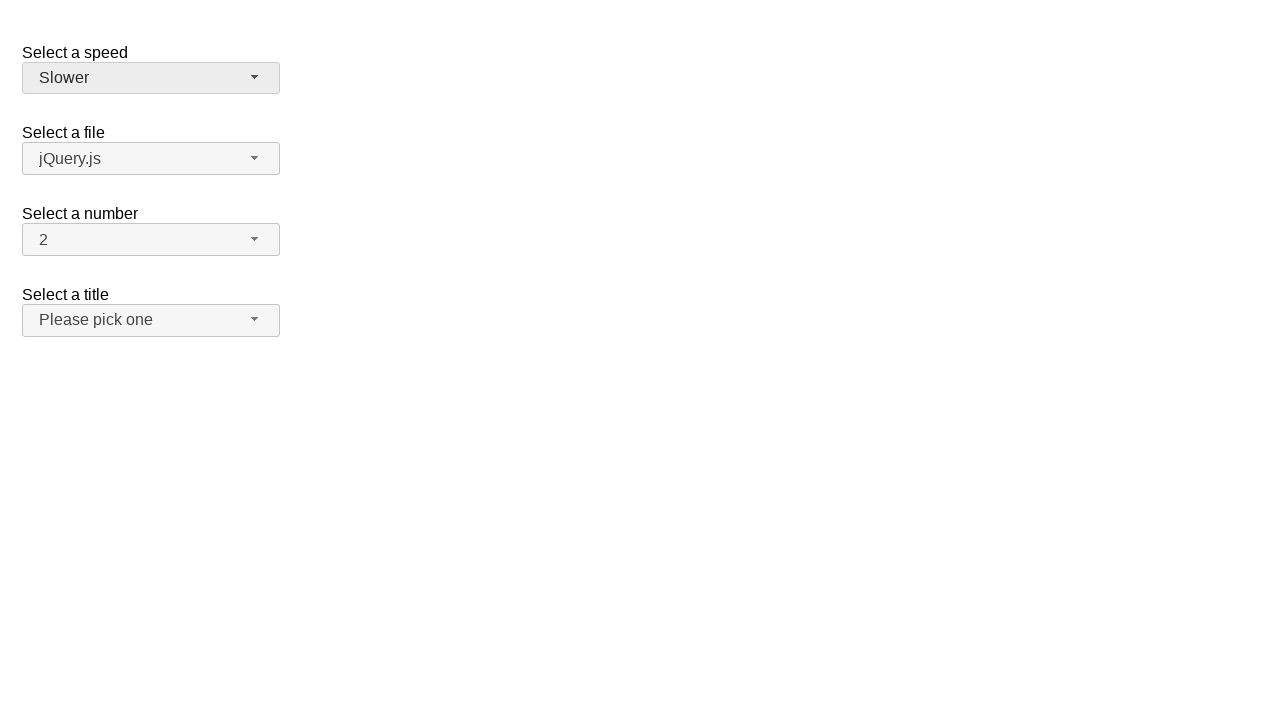

Clicked number dropdown button to open menu at (151, 240) on xpath=//span[@id='number-button']
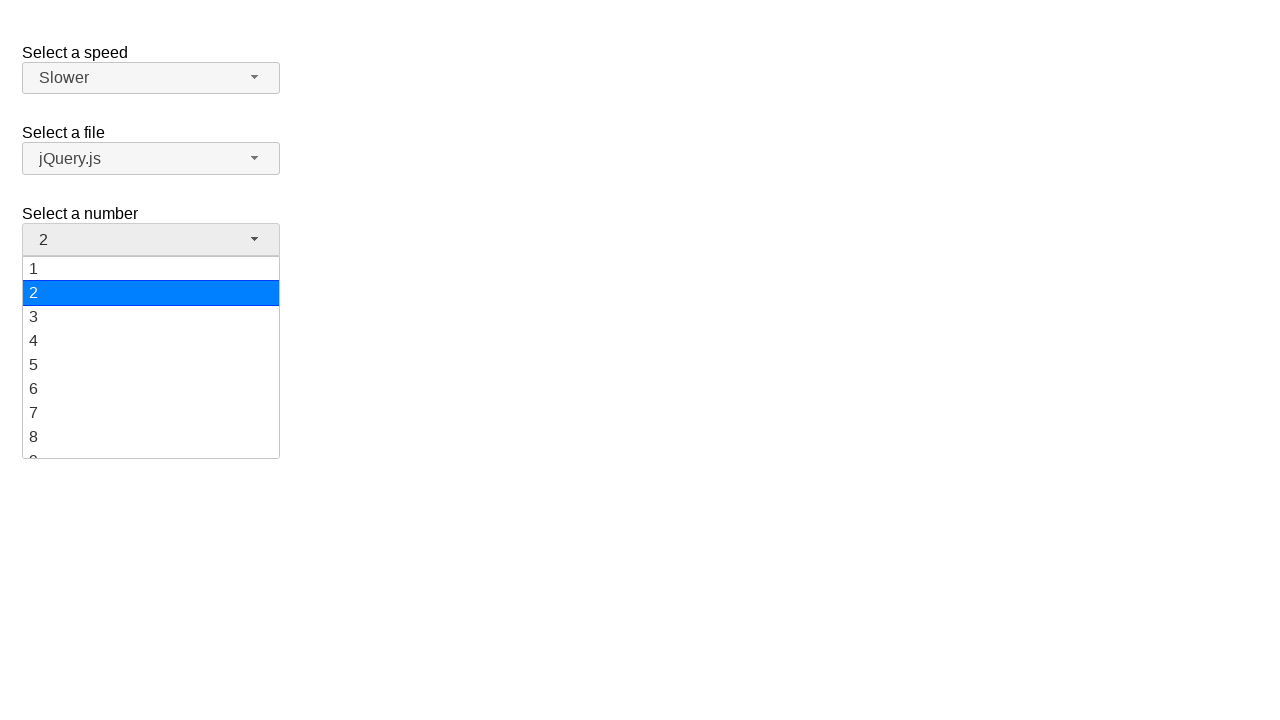

Number dropdown menu items loaded and became visible
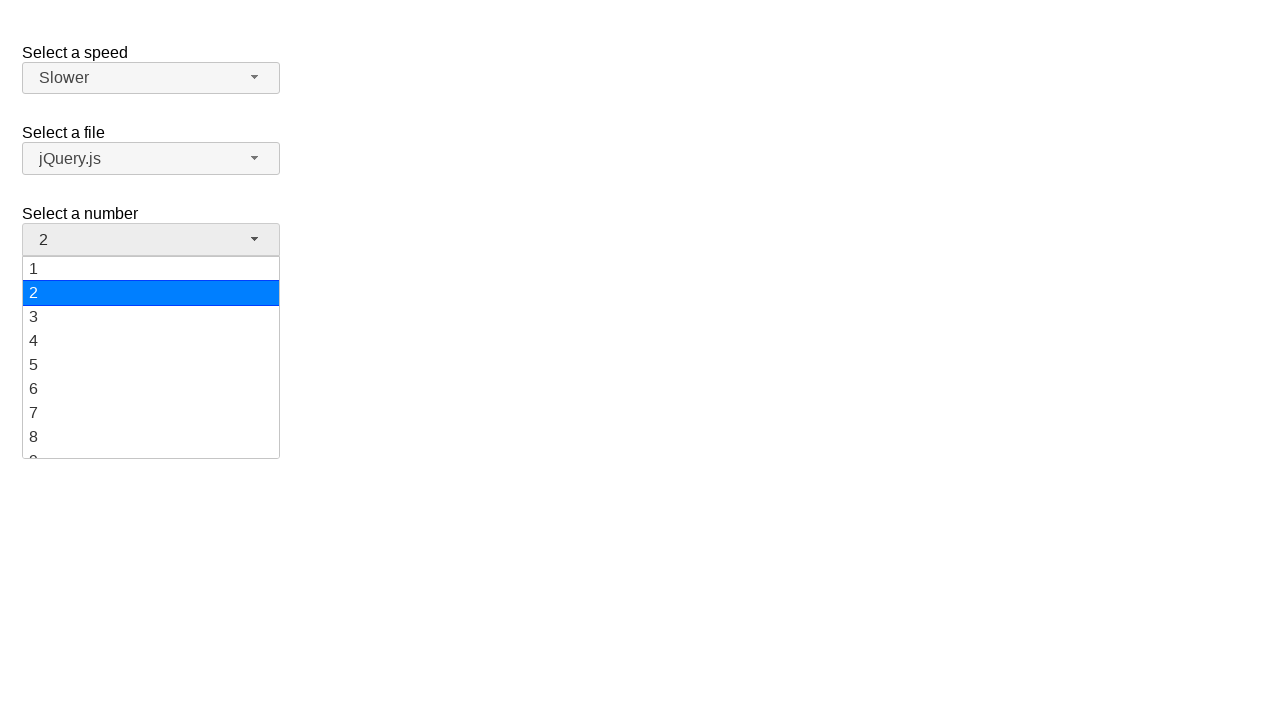

Selected '19' option from number dropdown at (151, 445) on xpath=//ul[@id='number-menu']//li[@class='ui-menu-item']/div[text()='19']
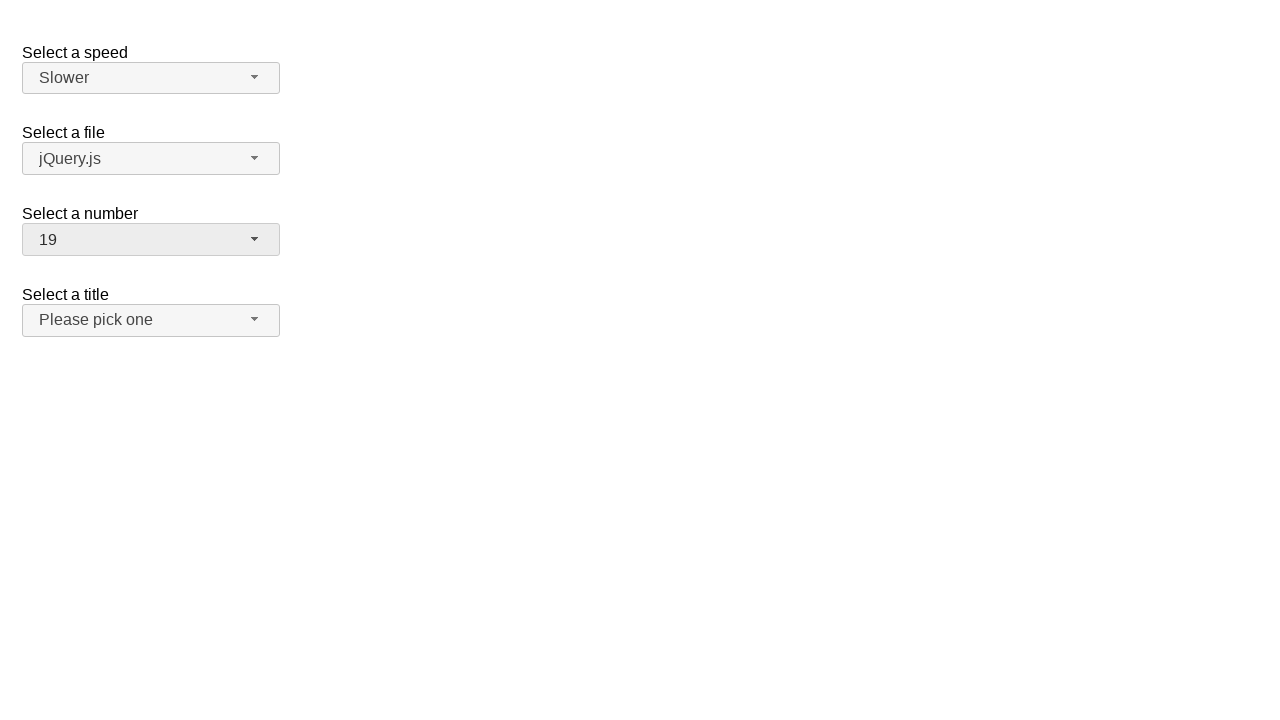

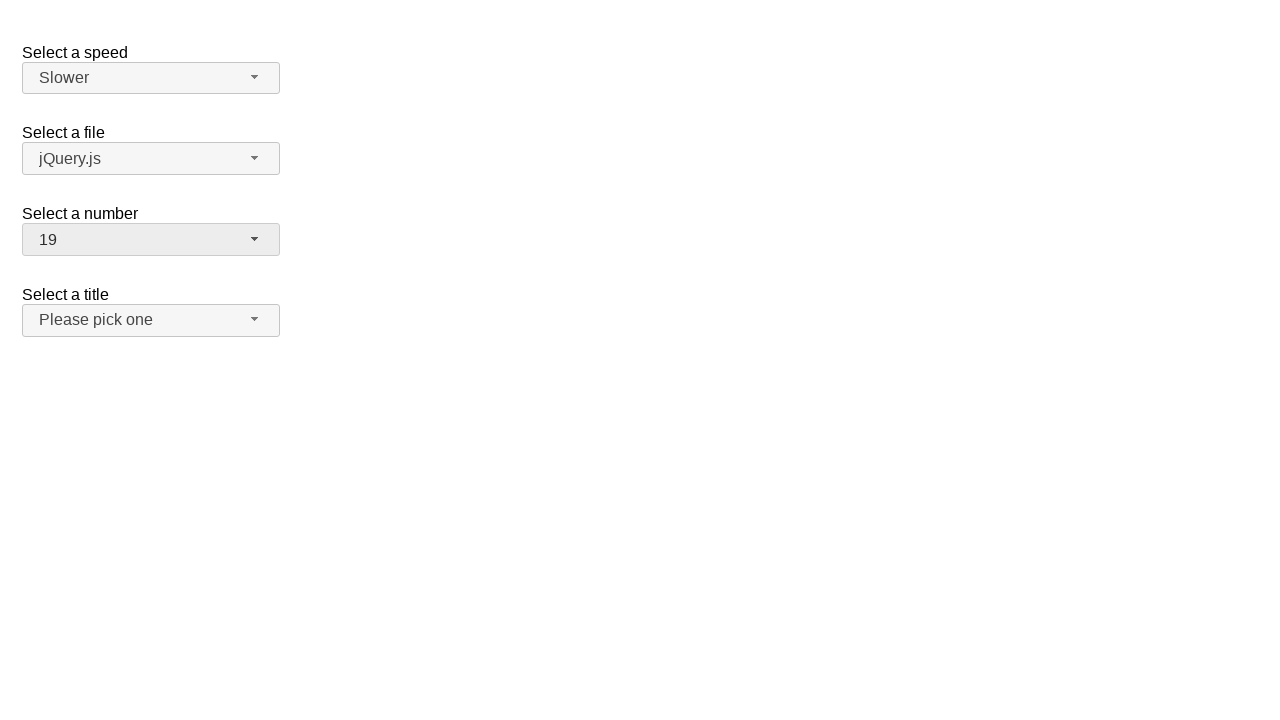